Tests that the DuckDuckGo homepage loads correctly by verifying the page title contains "DuckDuckGo"

Starting URL: https://duckduckgo.com/

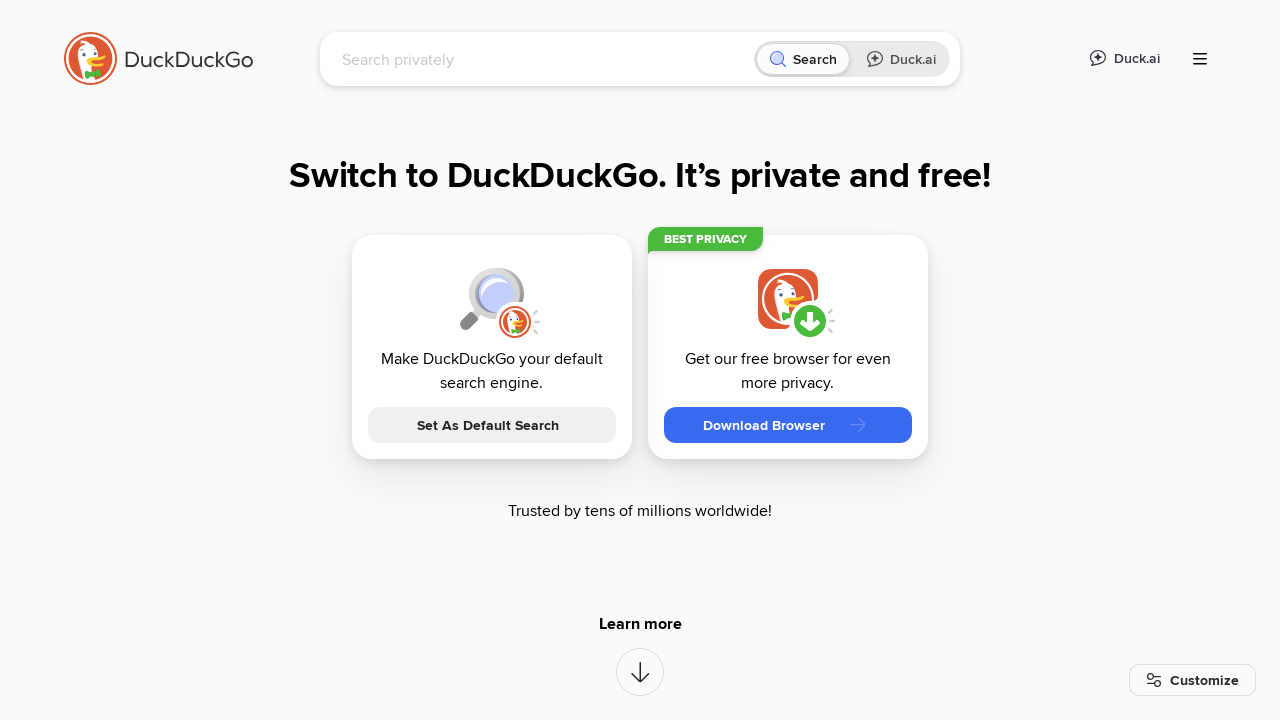

Navigated to DuckDuckGo homepage
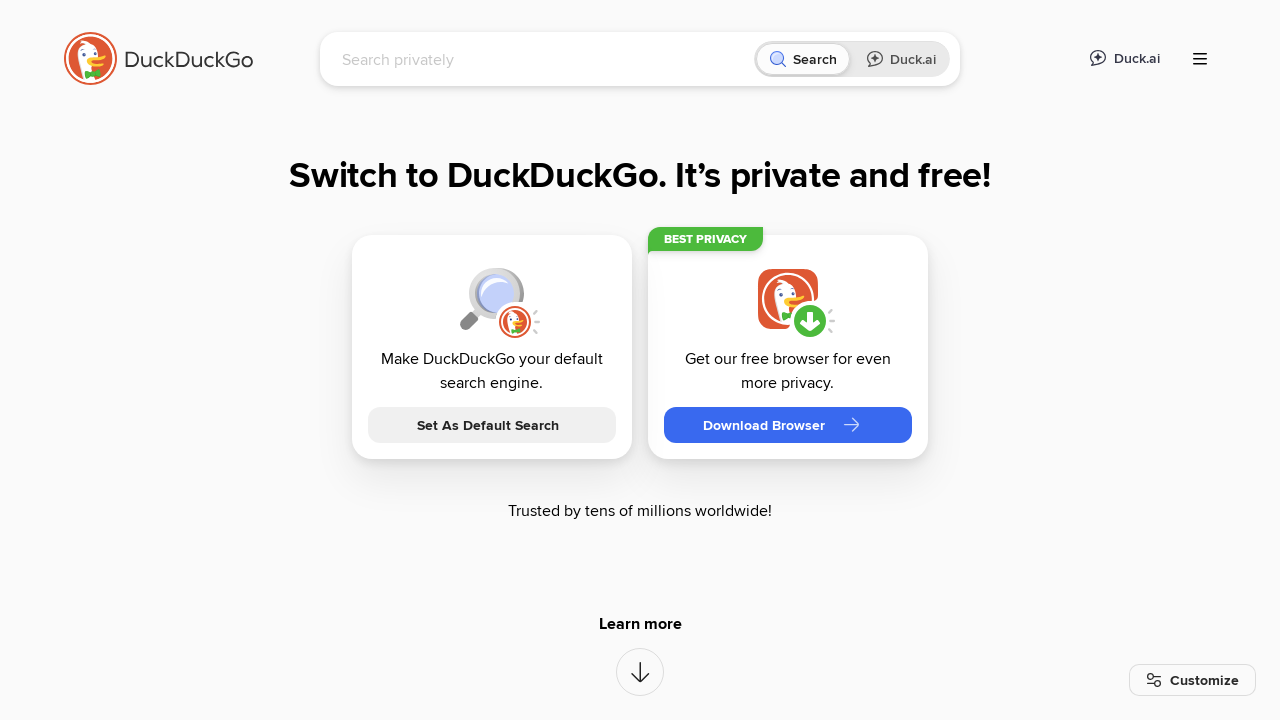

Verified page title contains 'DuckDuckGo'
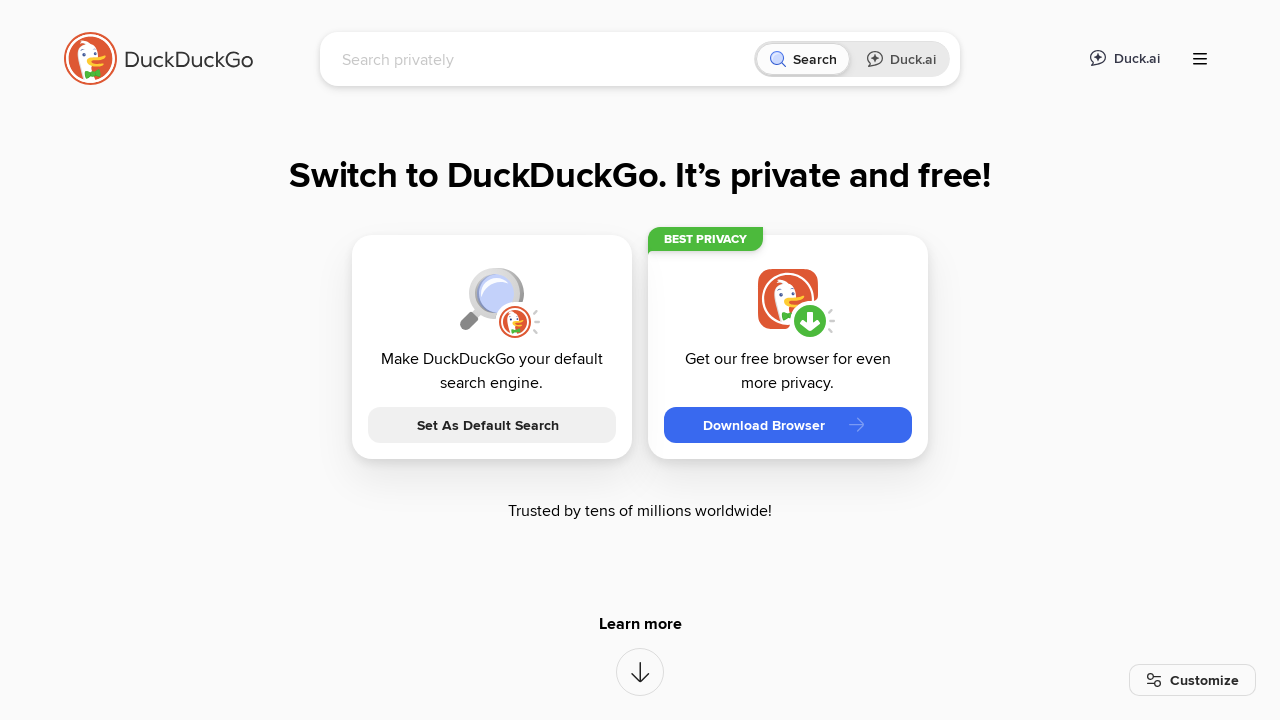

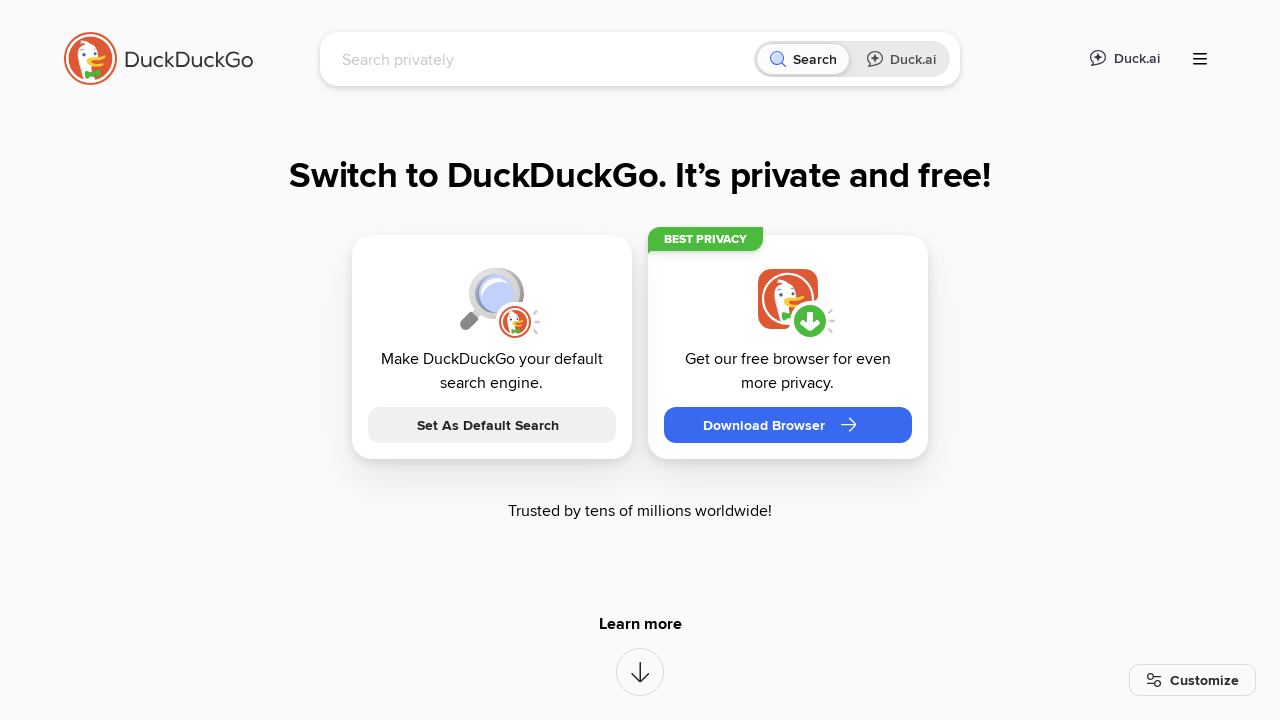